Tests registration form by filling in first name, last name, and email fields, then submitting the form and verifying the success message

Starting URL: http://suninjuly.github.io/registration1.html

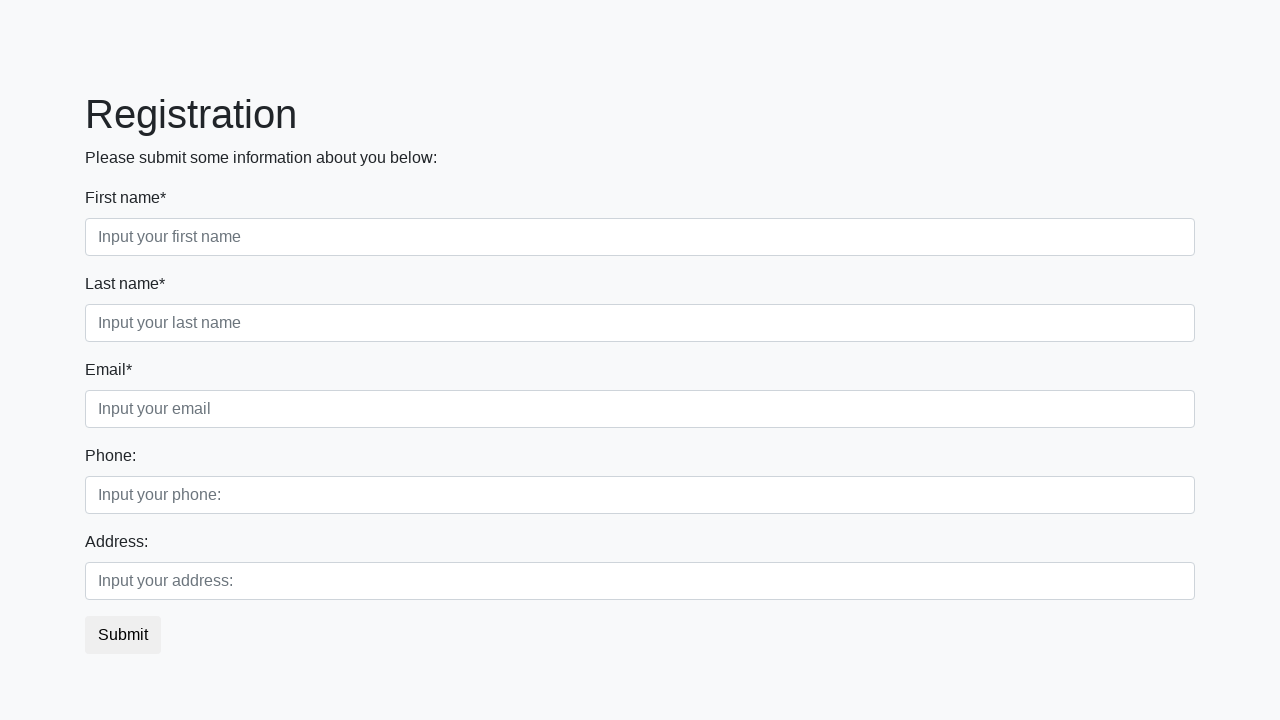

Filled first name field with 'tt' on .first_block .first
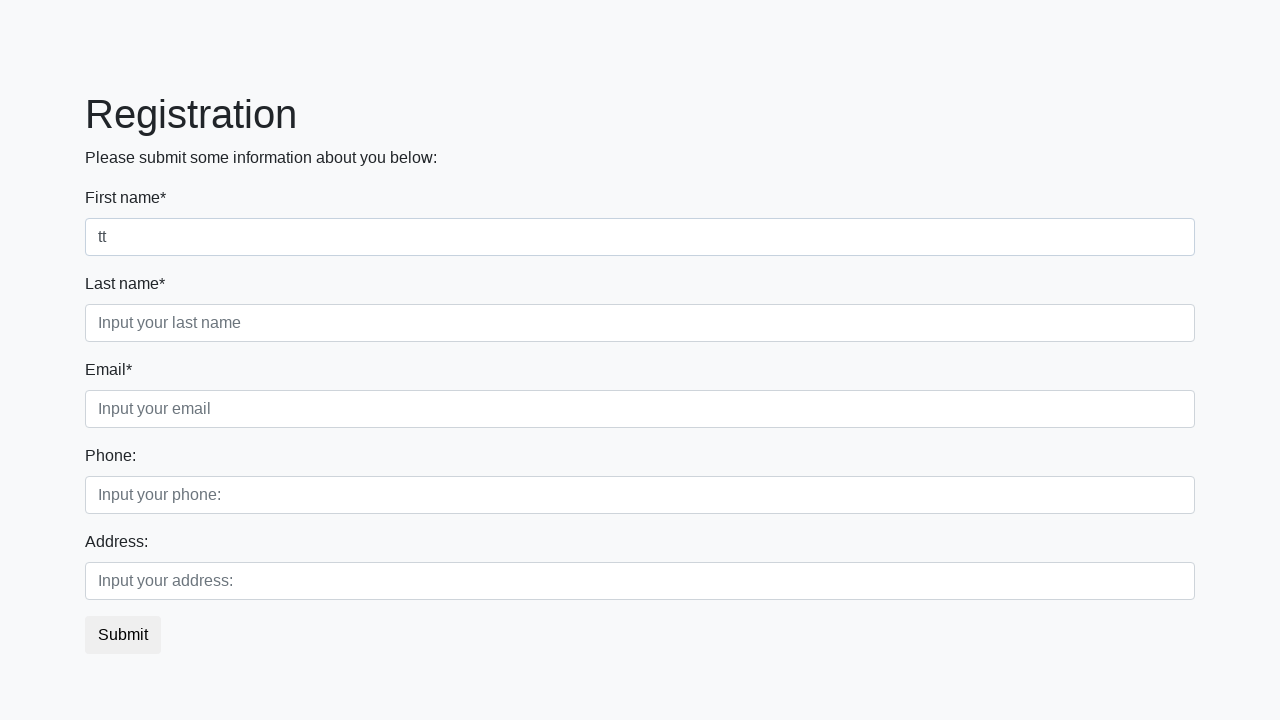

Filled last name field with 'pp' on .first_block .second
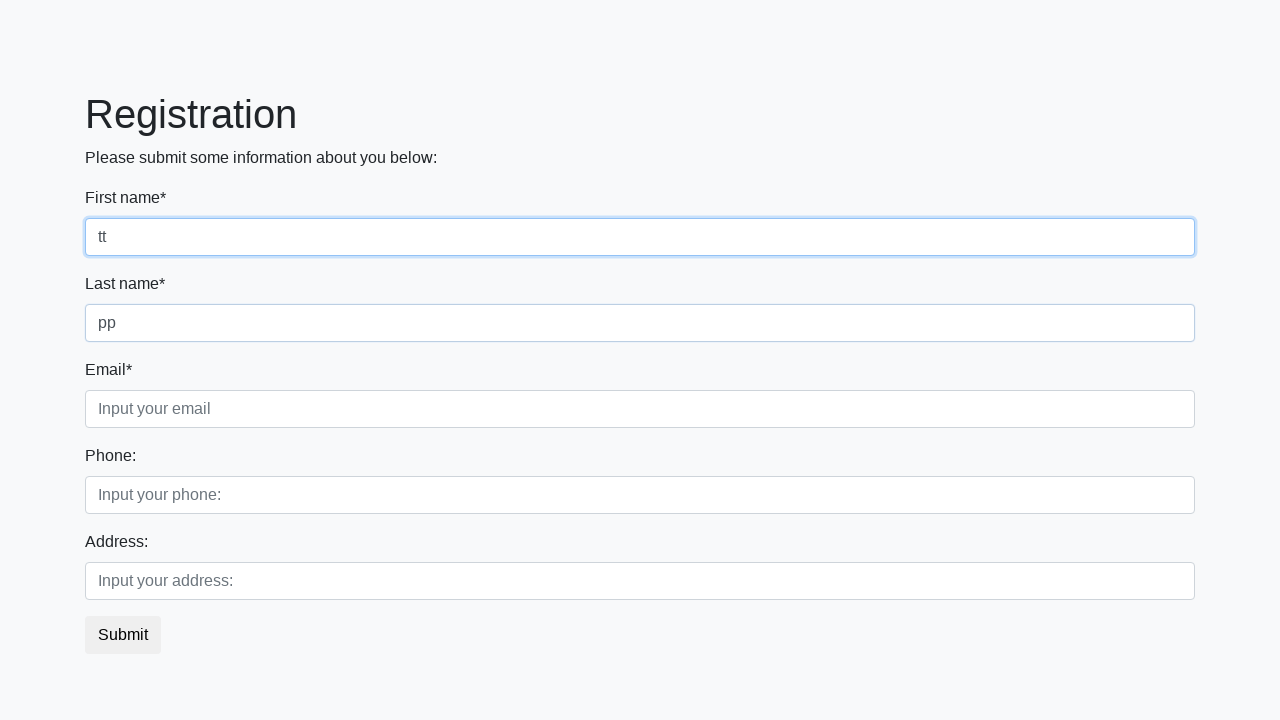

Filled email field with '11@11.com' on .third_class .third
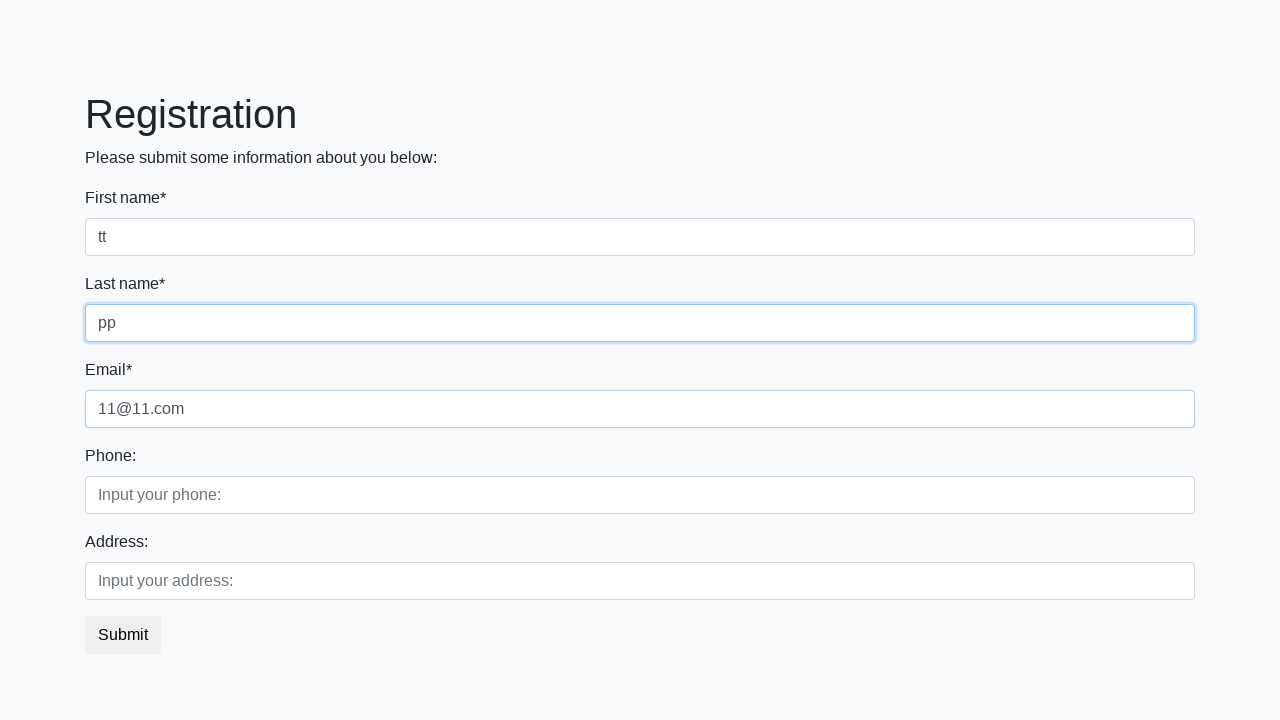

Clicked submit button to register at (123, 635) on button.btn
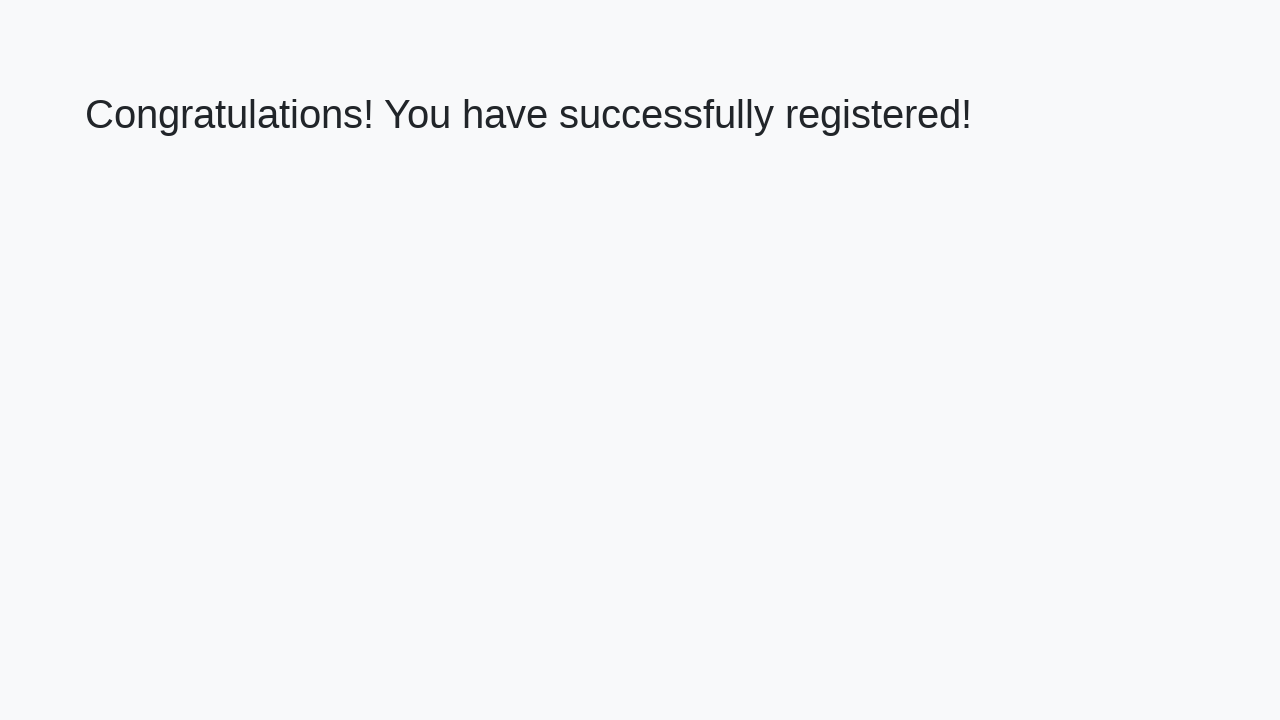

Success message appeared with h1 element
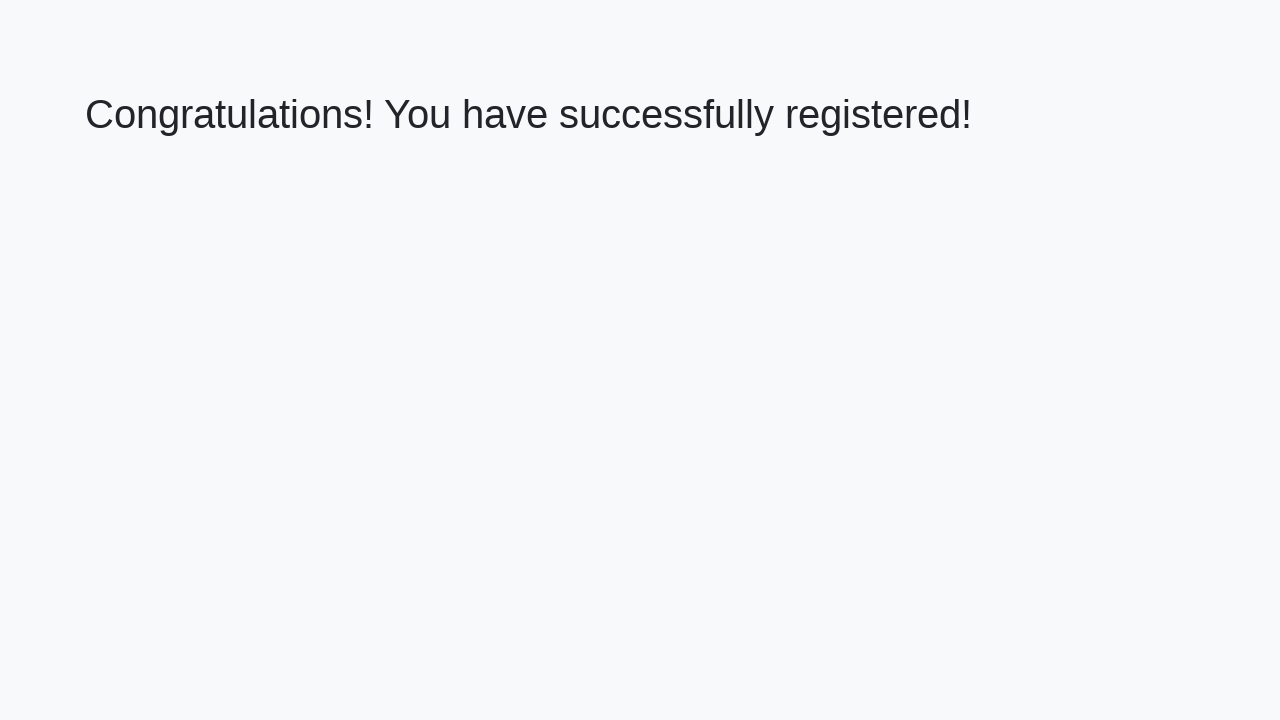

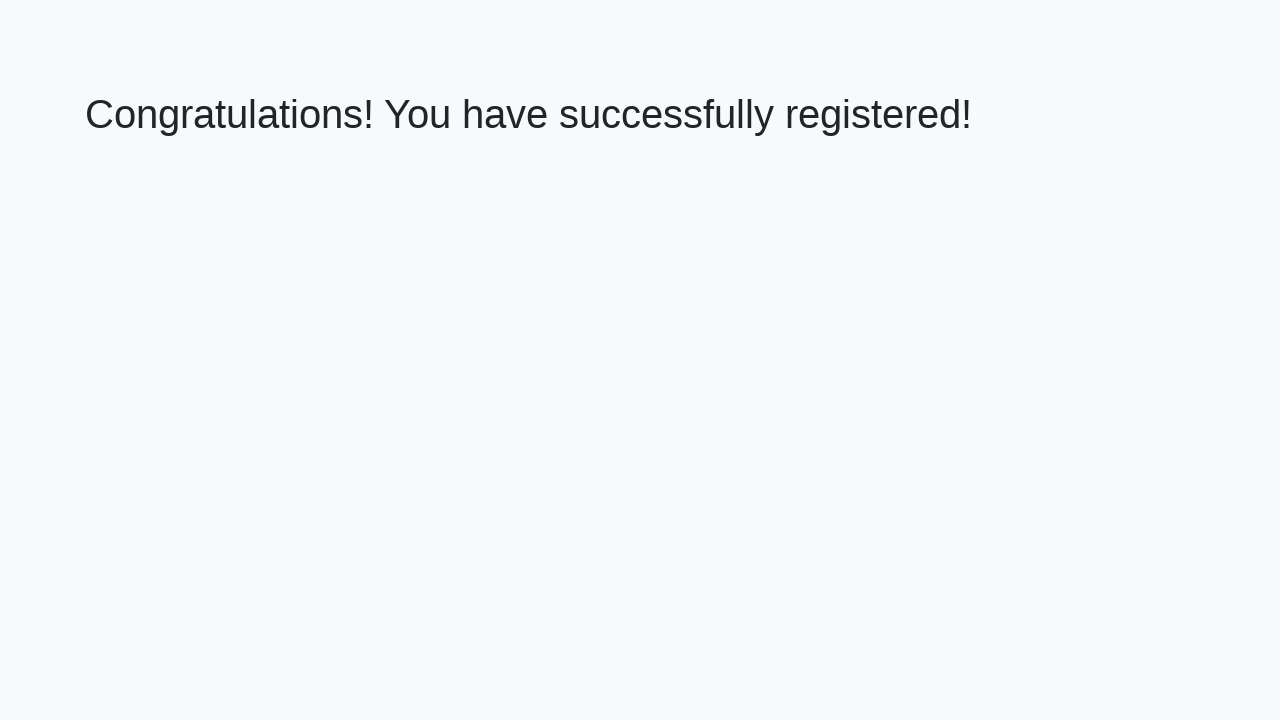